Tests dynamic content loading by clicking a Start button and waiting for the "Hello World!" text to appear on the page.

Starting URL: https://the-internet.herokuapp.com/dynamic_loading/1

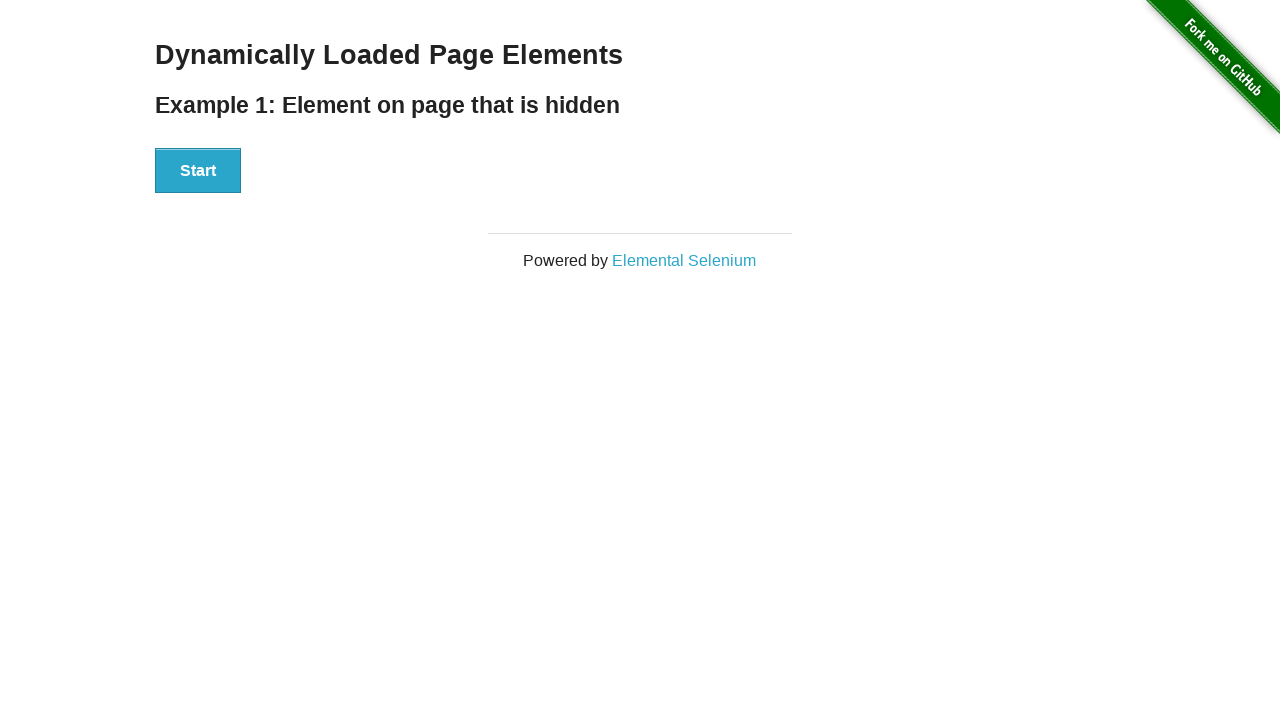

Clicked the Start button to begin dynamic loading at (198, 171) on xpath=//div[@id='start']/button[text()='Start']
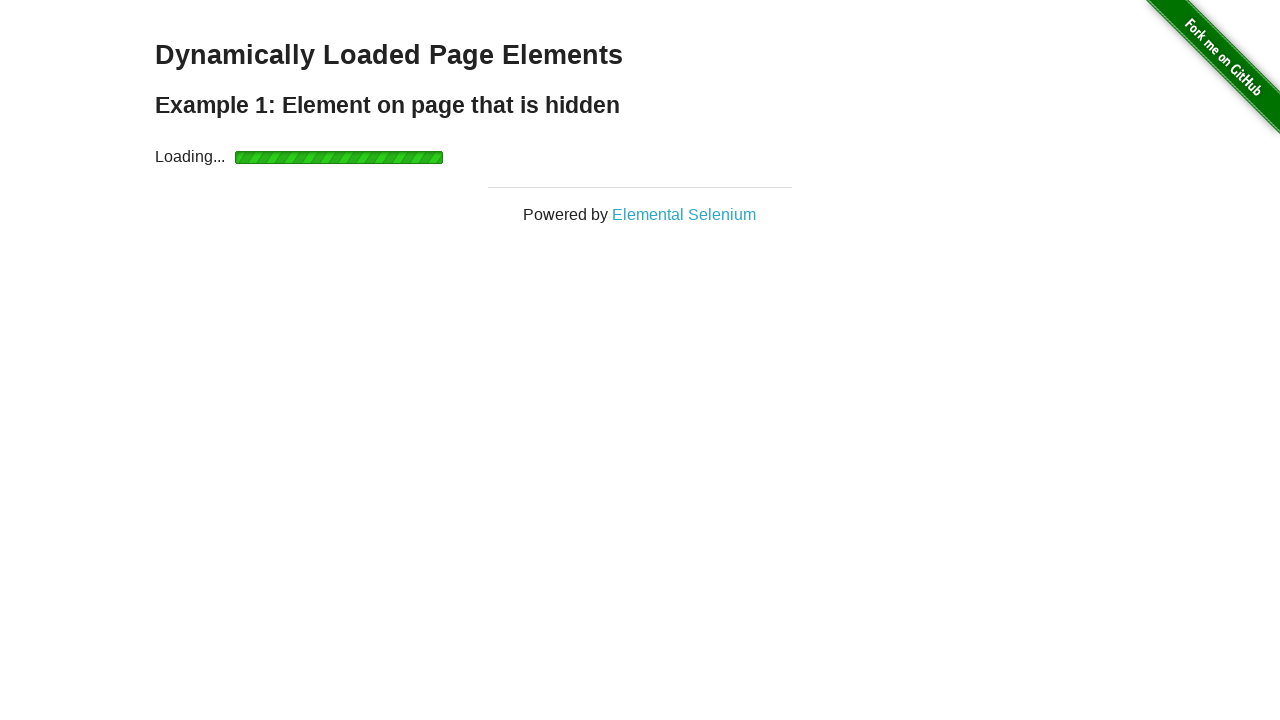

Waited for 'Hello World!' text to appear on the page
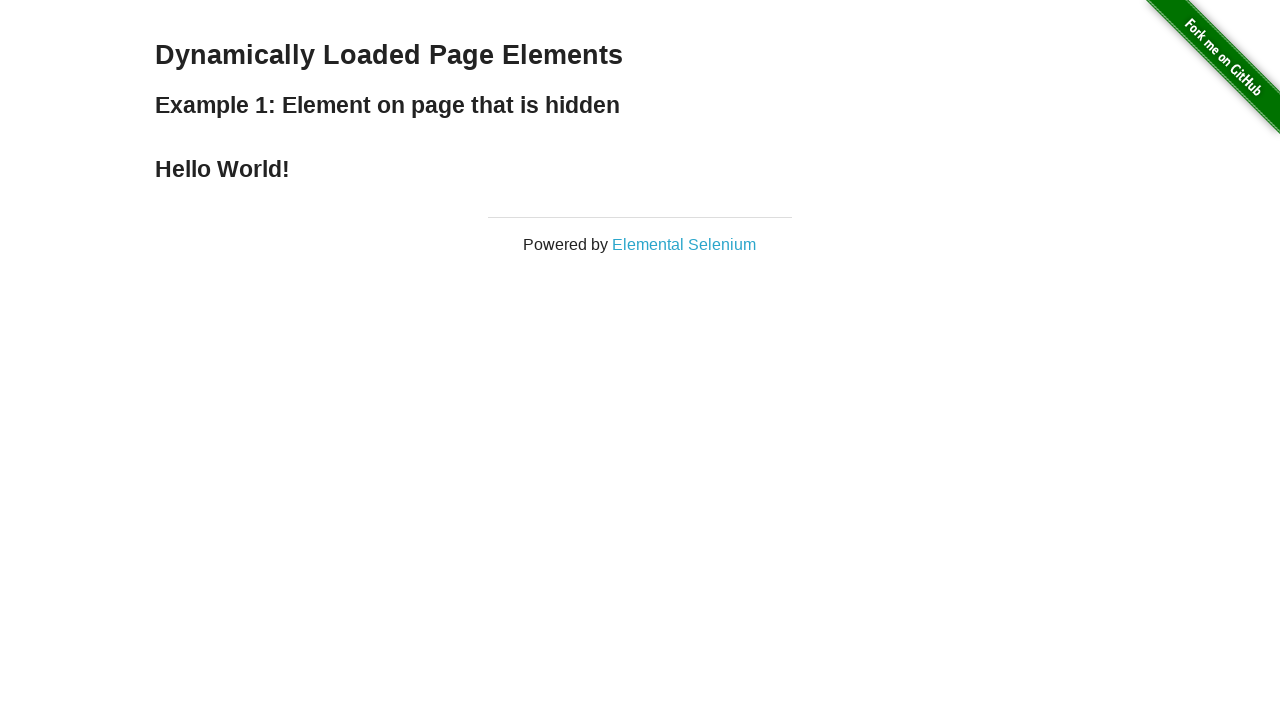

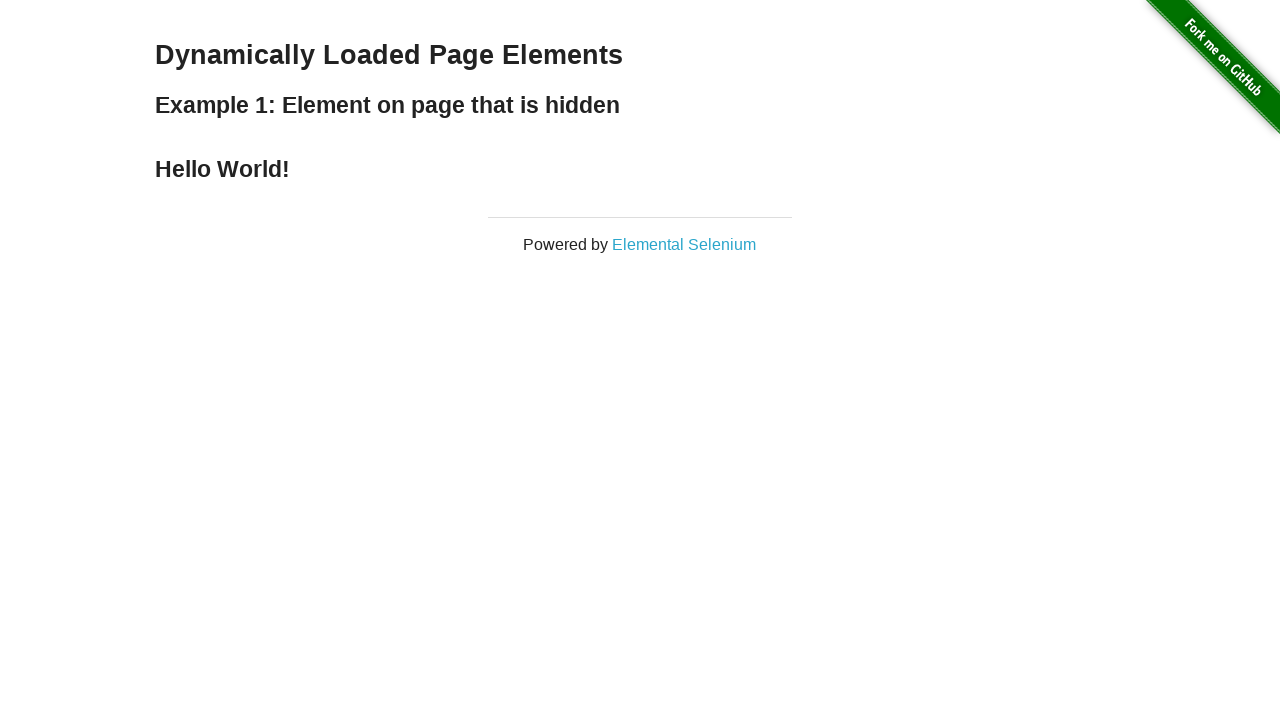